Tests form submission on the Selenium demo web form by entering text and clicking submit button

Starting URL: https://www.selenium.dev/selenium/web/web-form.html

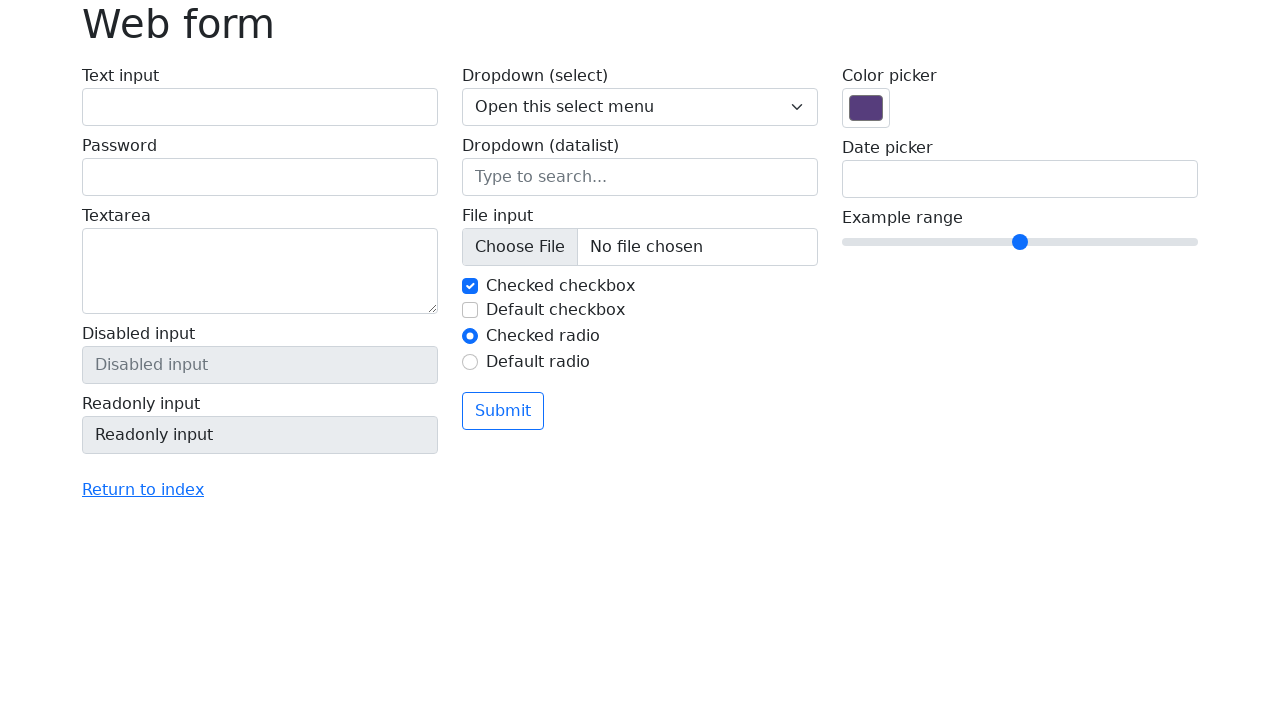

Filled text input field with 'Selenium' on input[name='my-text']
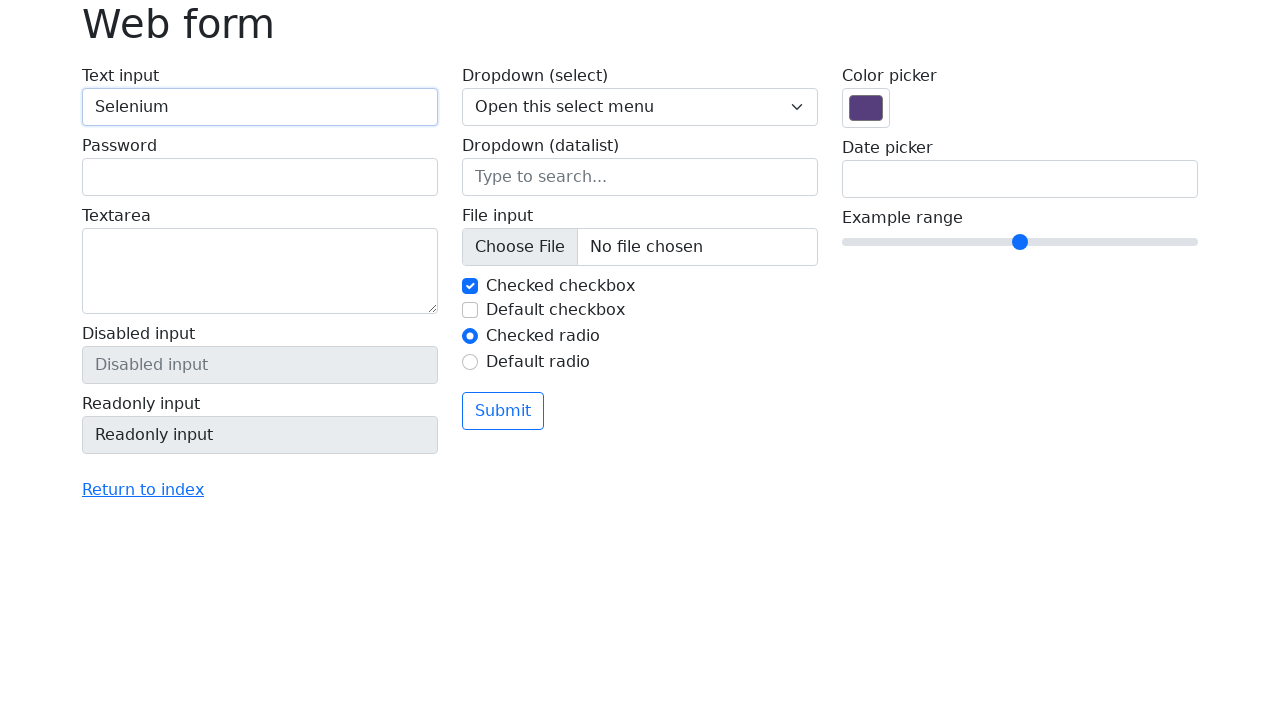

Clicked submit button at (503, 411) on button
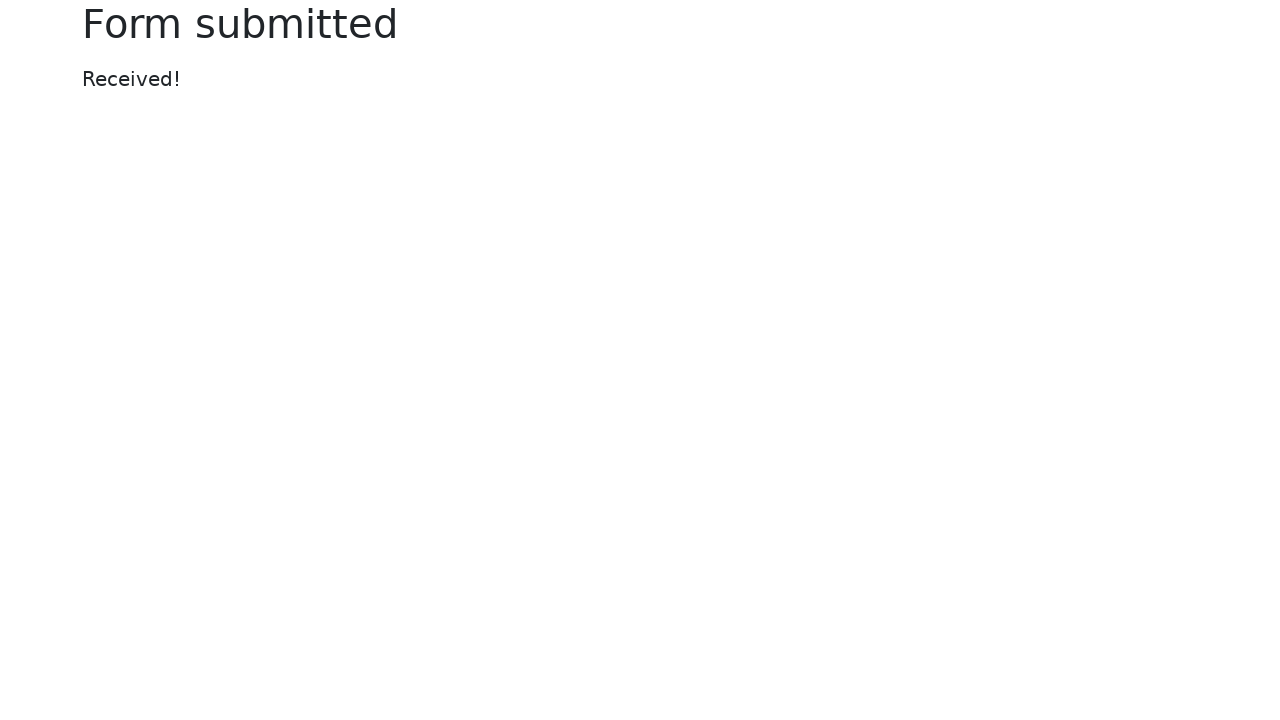

Success message element loaded
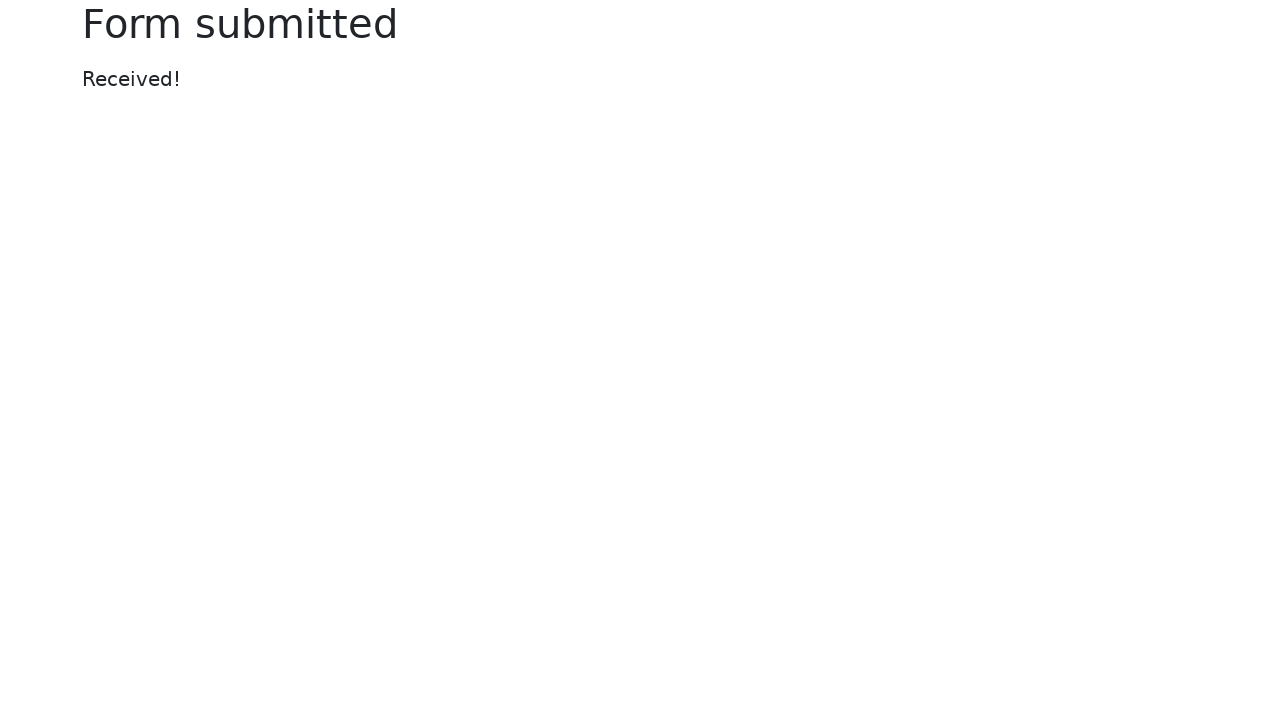

Located success message element
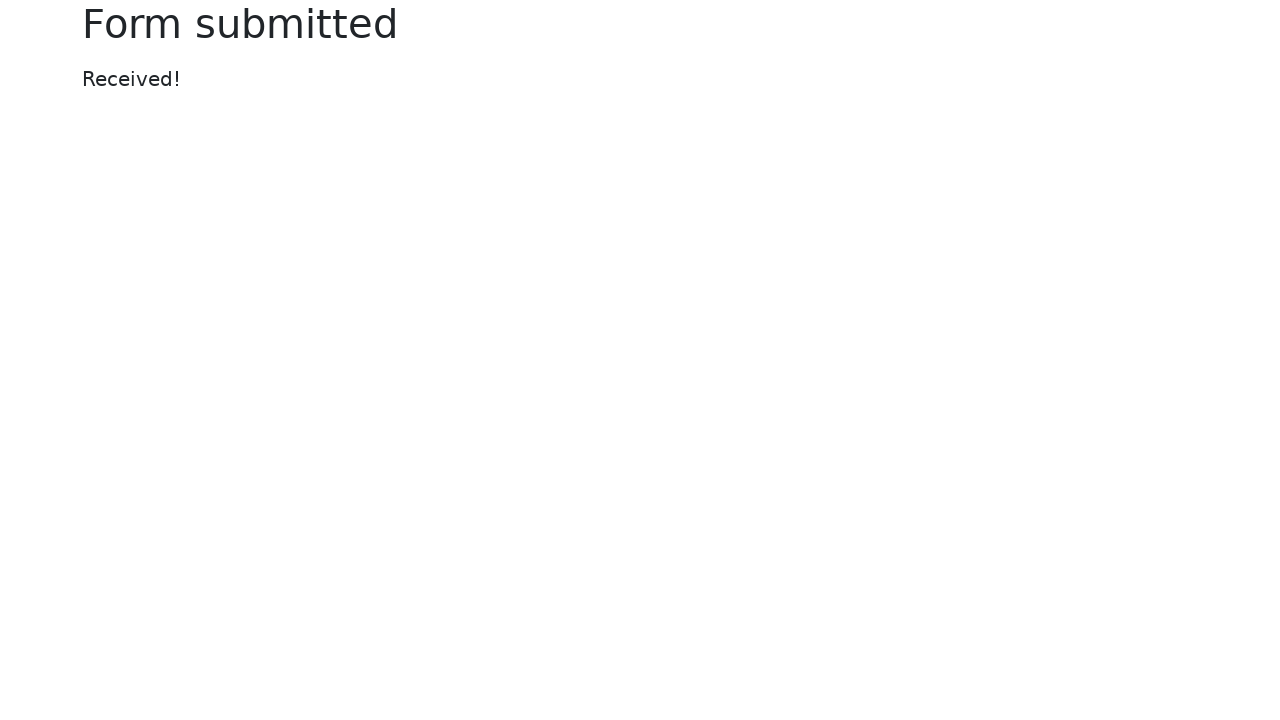

Verified success message text is 'Received!'
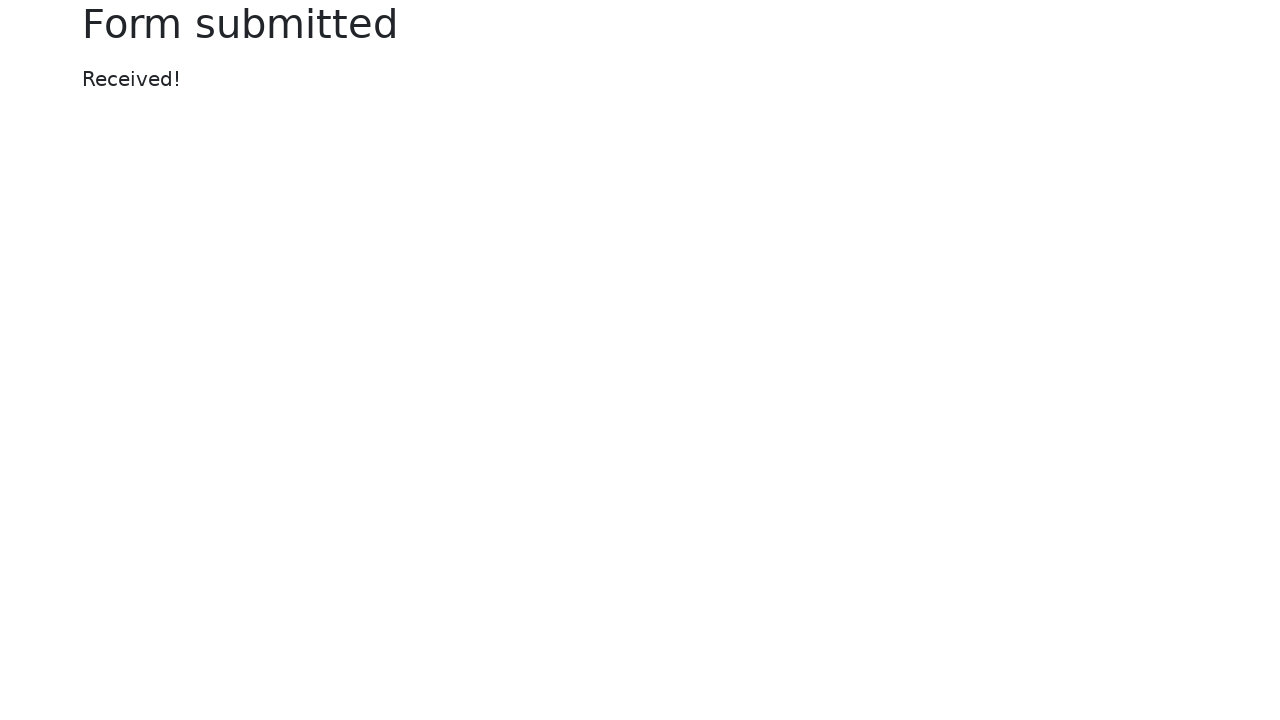

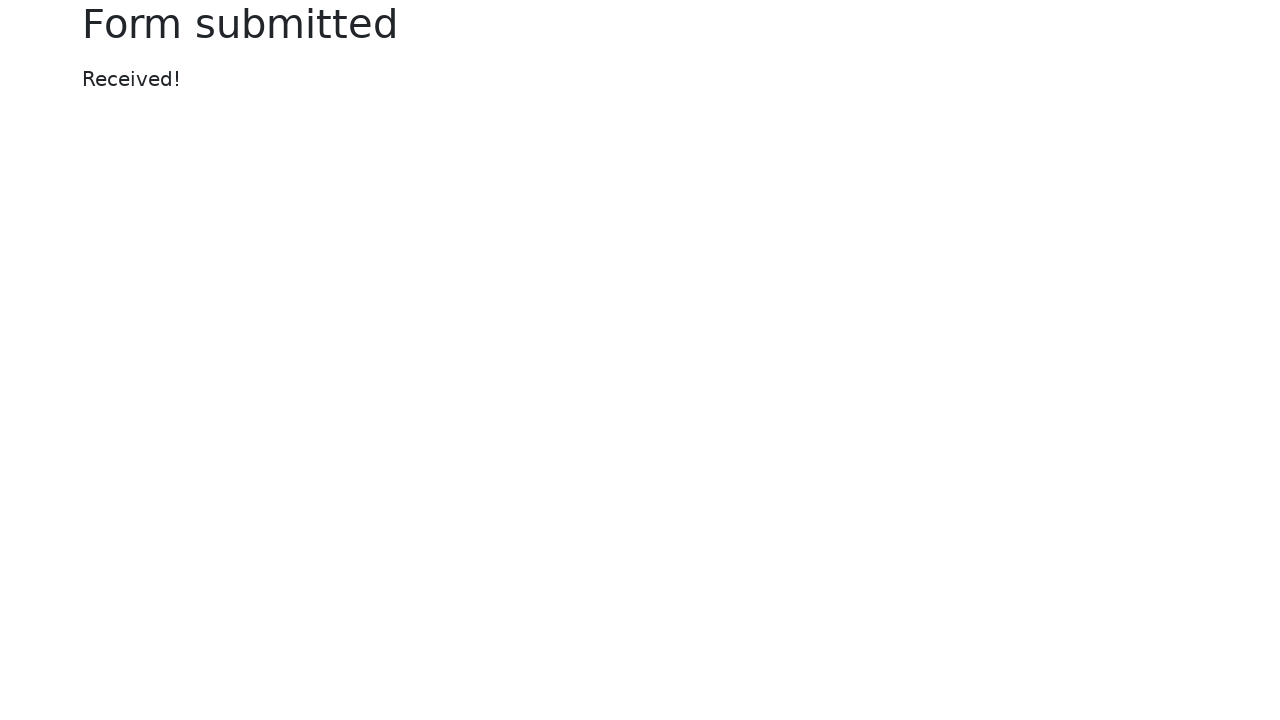